Tests switching the website language to French by clicking the language selector and selecting the French option

Starting URL: https://zt.com.ua/

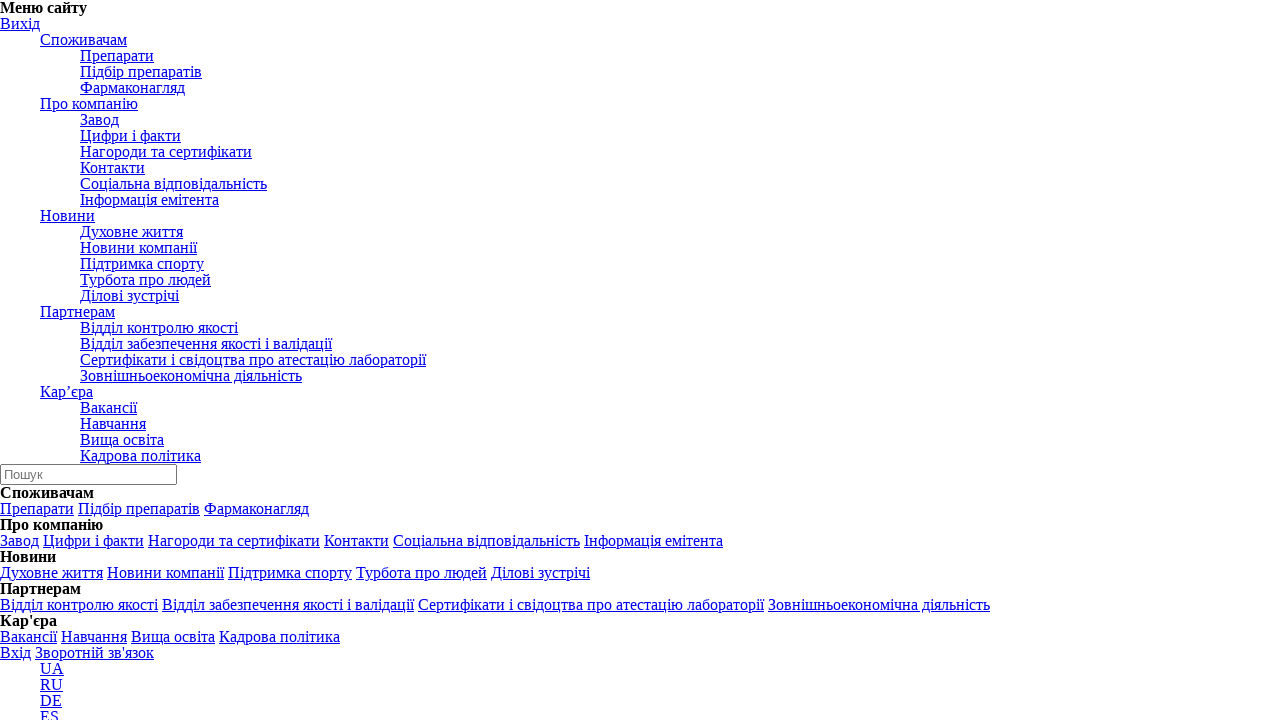

Clicked language selector dropdown at (12, 360) on .language > a
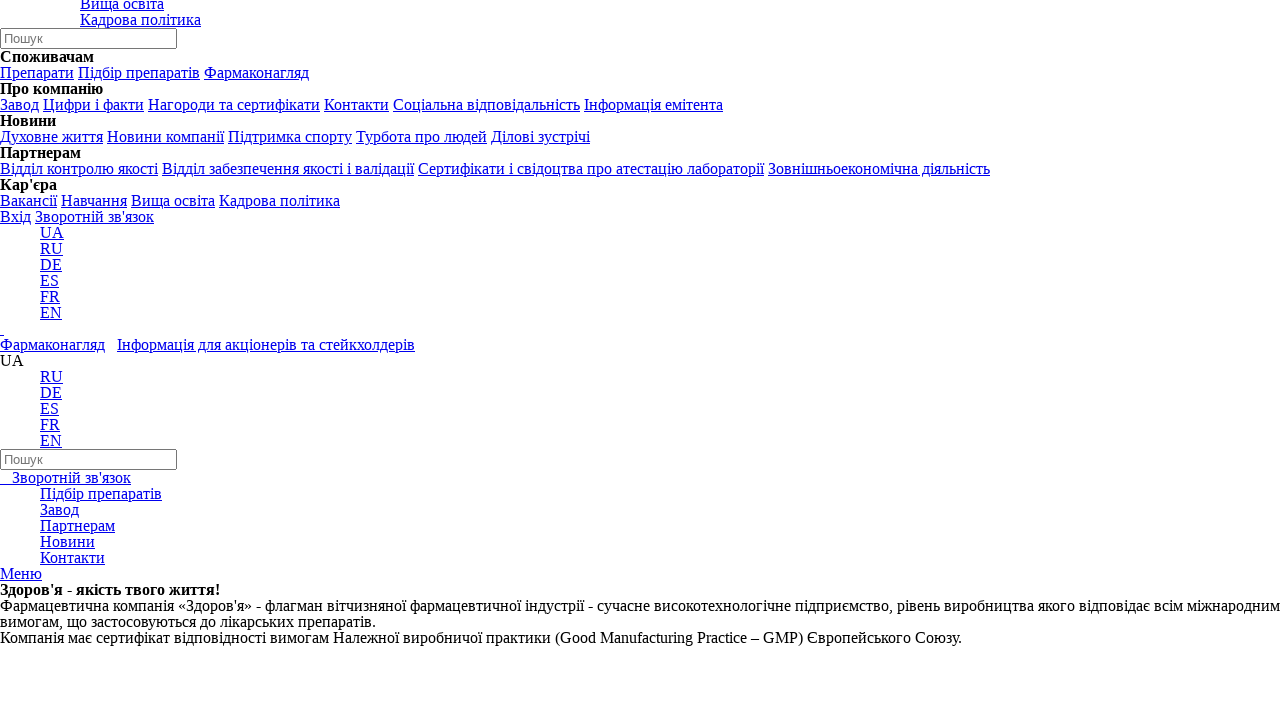

Selected French language option at (50, 424) on .lang-item:nth-child(4) > [href="https://zt.com.ua/fr/"]
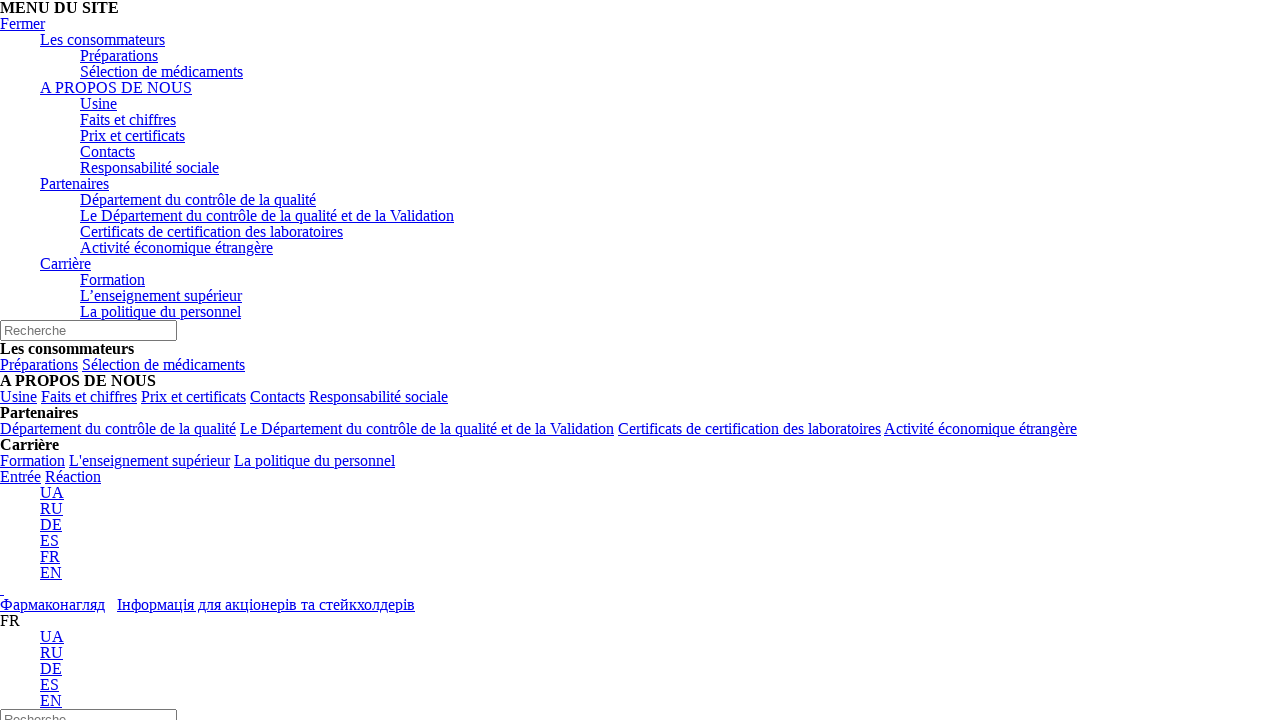

Header loaded after language switched to French
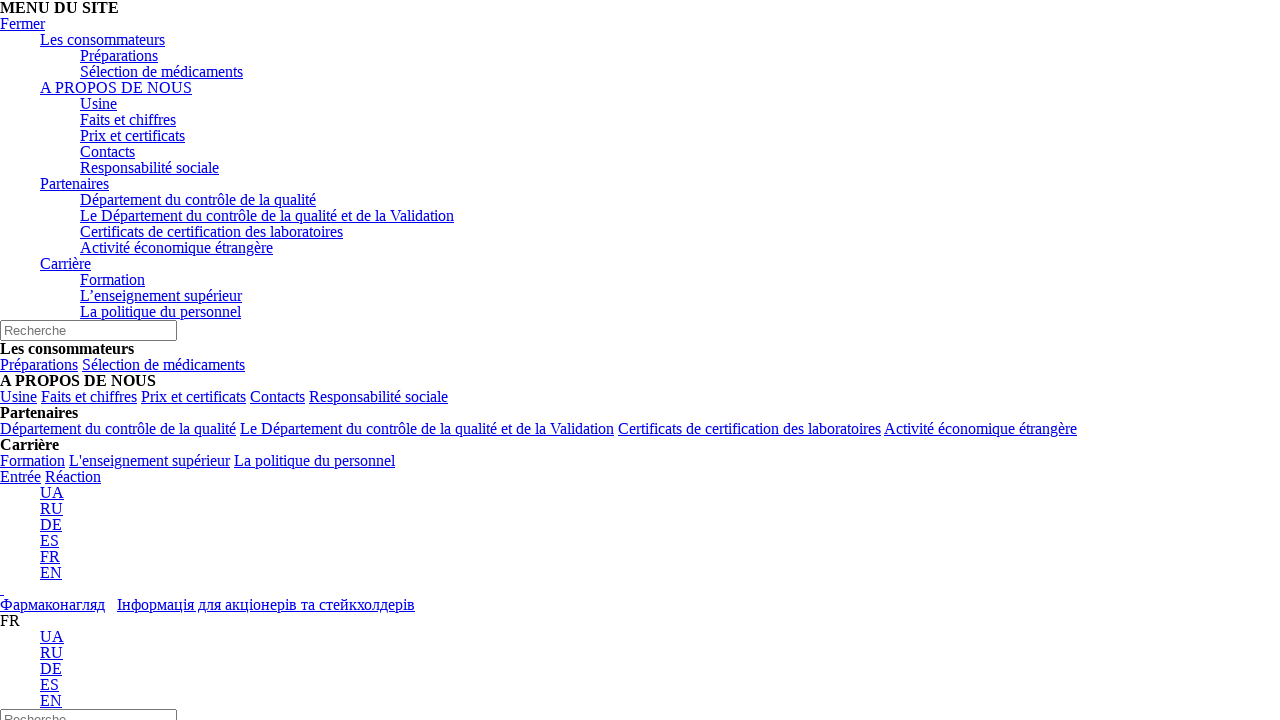

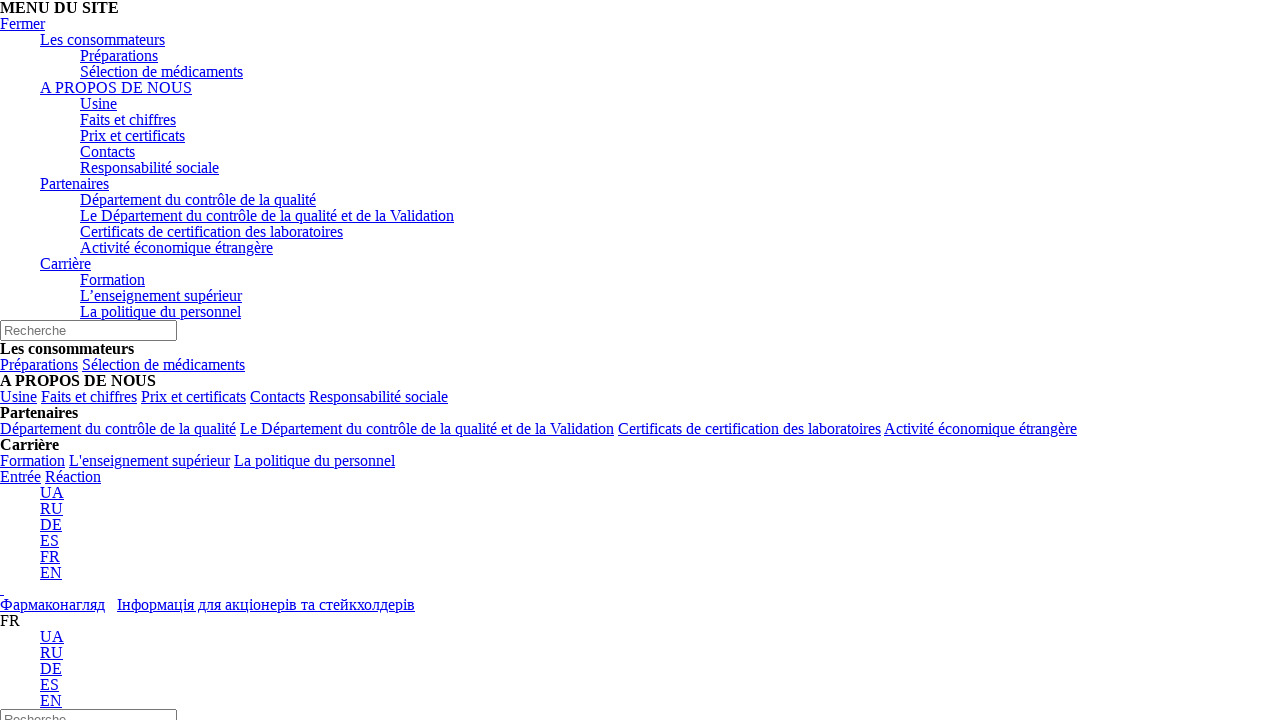